Tests drag and drop functionality by dragging multiple items into a trash container within an iframe

Starting URL: https://www.globalsqa.com/demo-site/draganddrop/

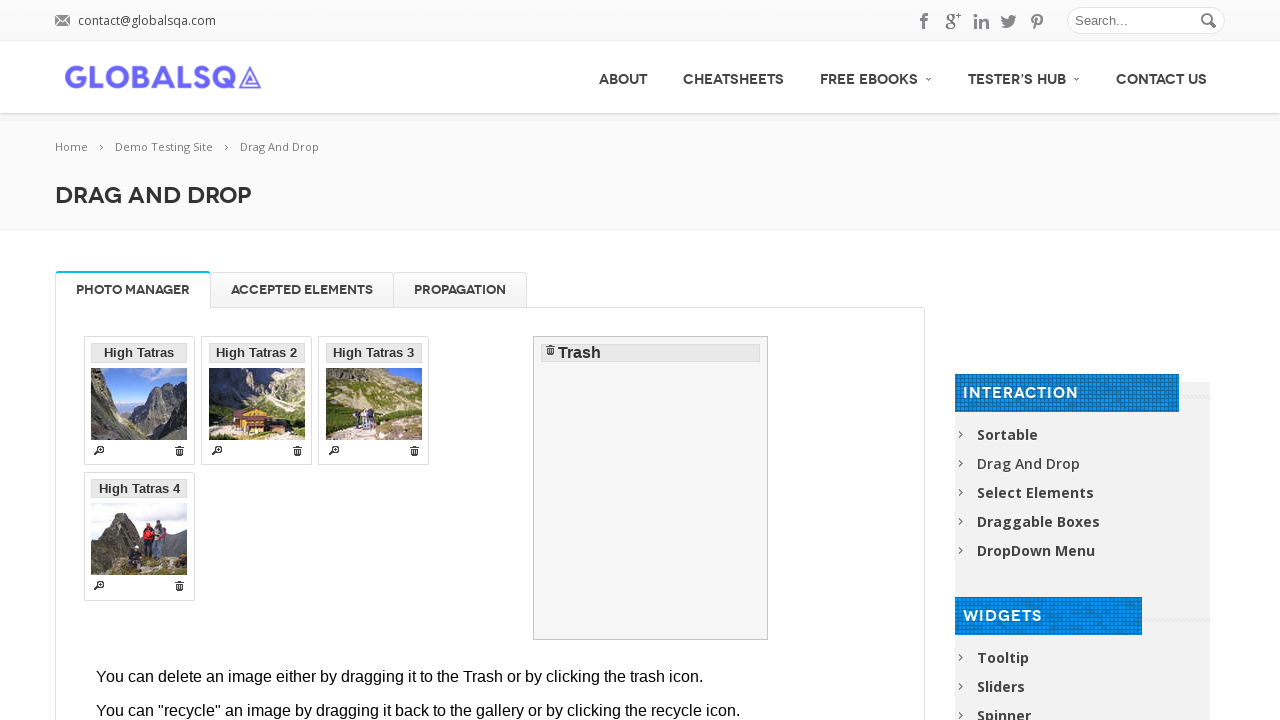

Located and switched to drag and drop demo iframe
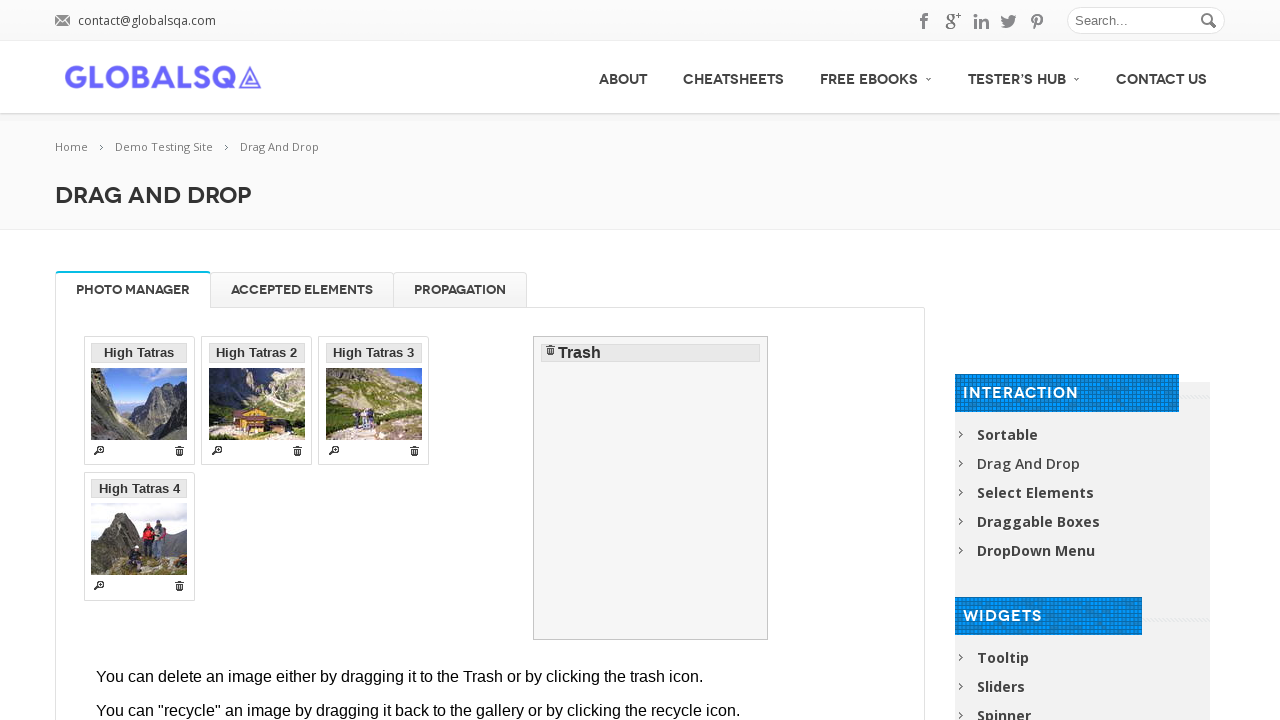

Located all draggable items in the iframe
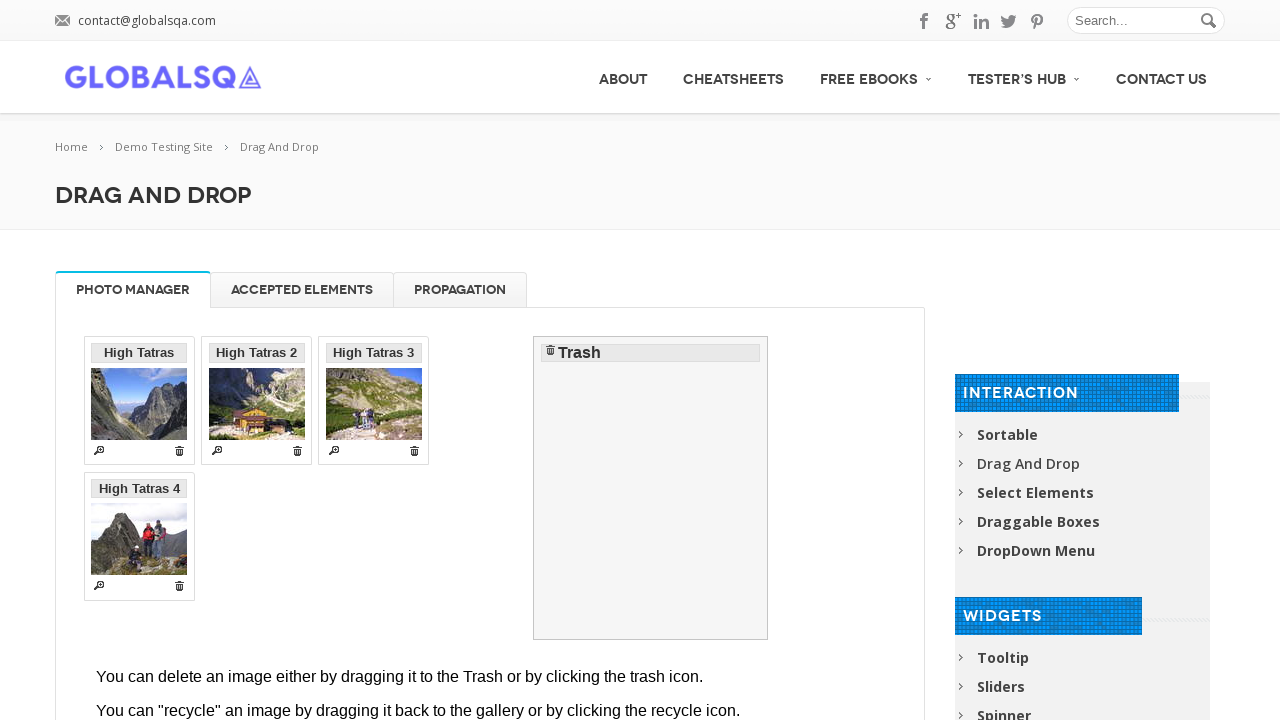

Found 4 draggable items to drag
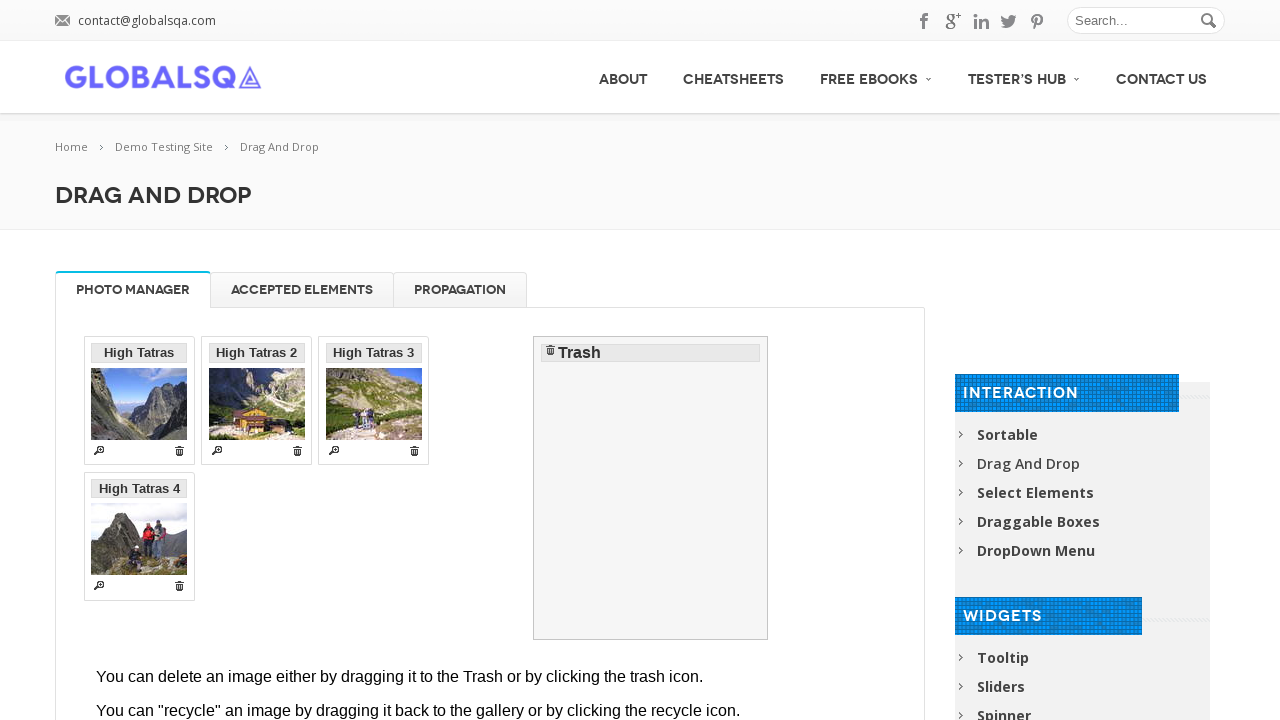

Located trash container as drop target
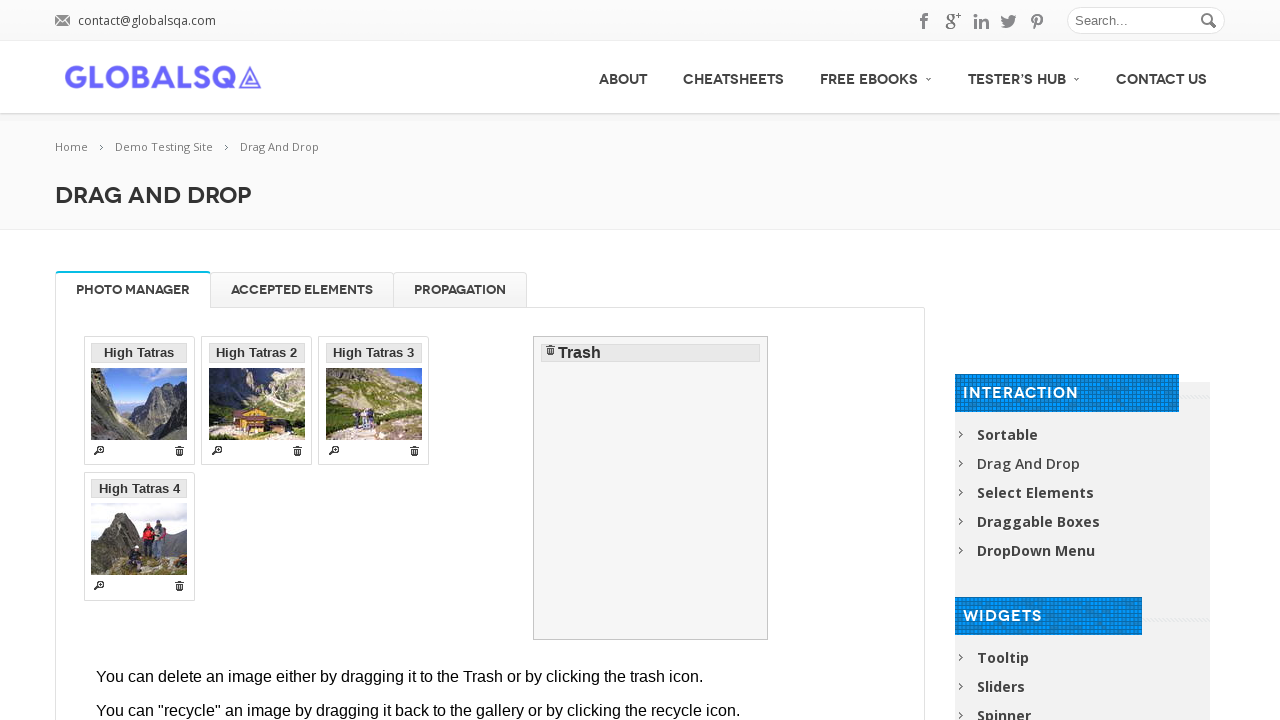

Dragged item 1 of 4 to trash container at (651, 488)
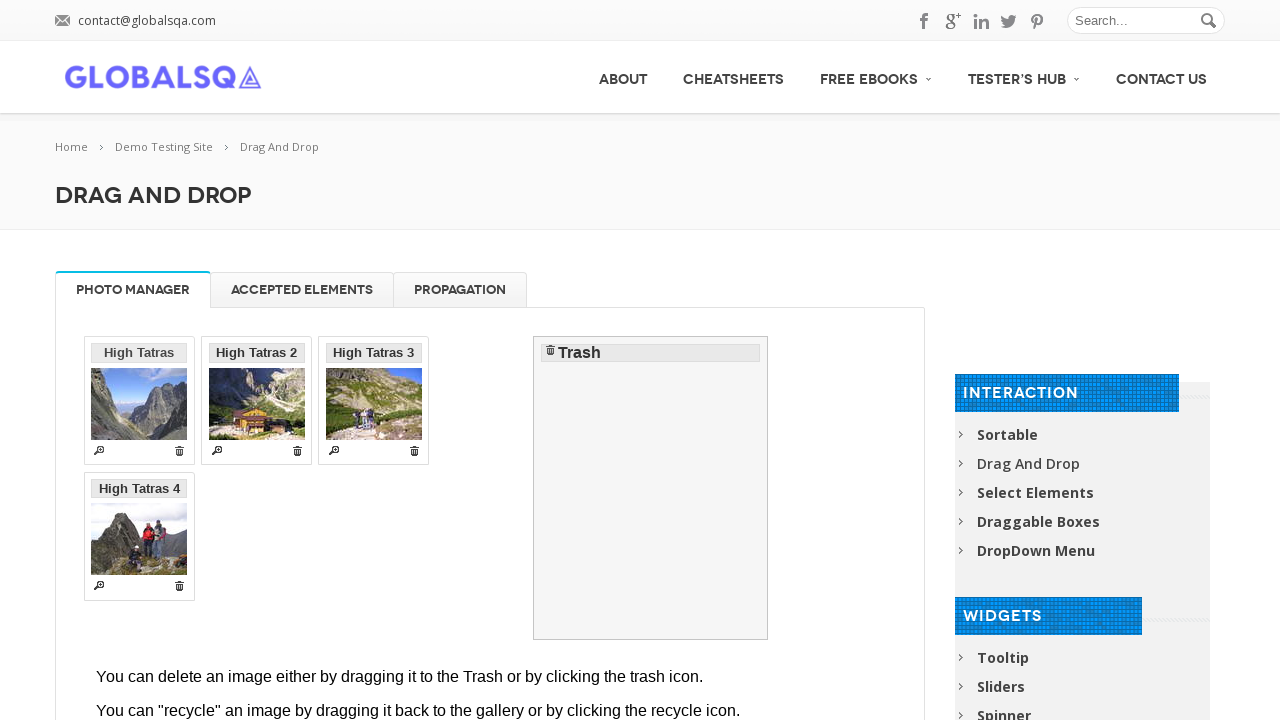

Waited 500ms after dropping item 1
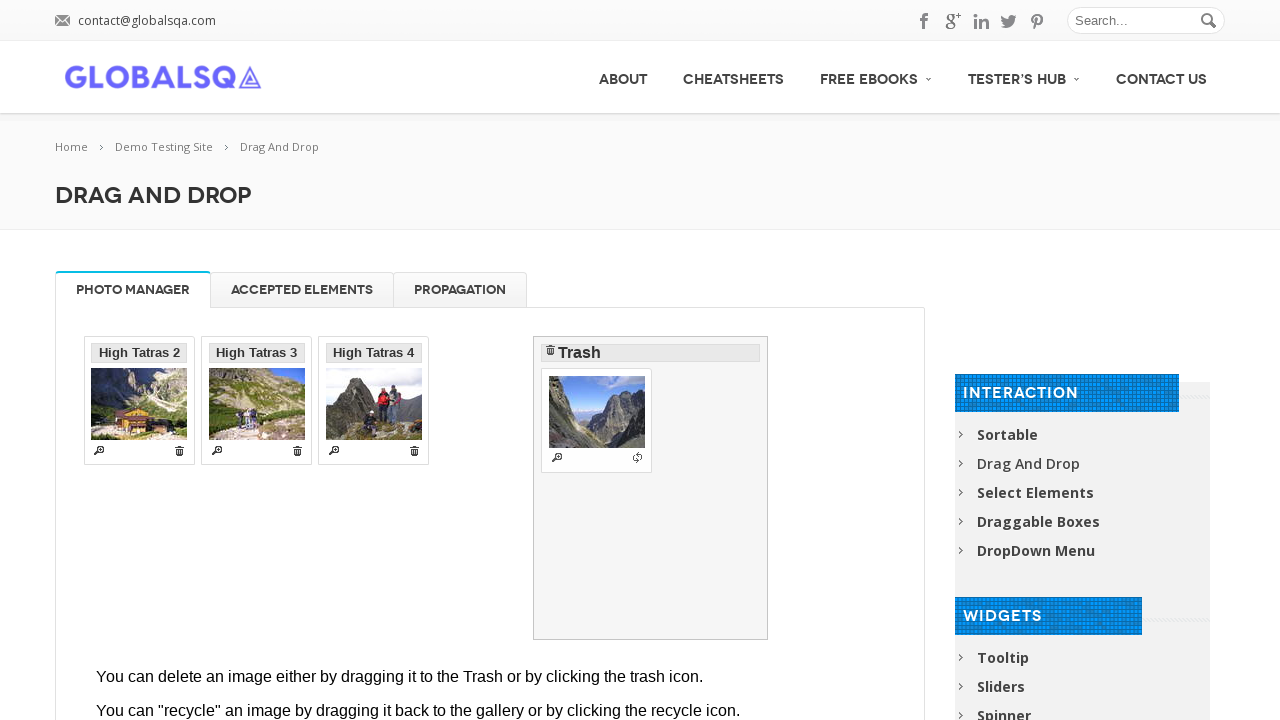

Dragged item 2 of 4 to trash container at (651, 488)
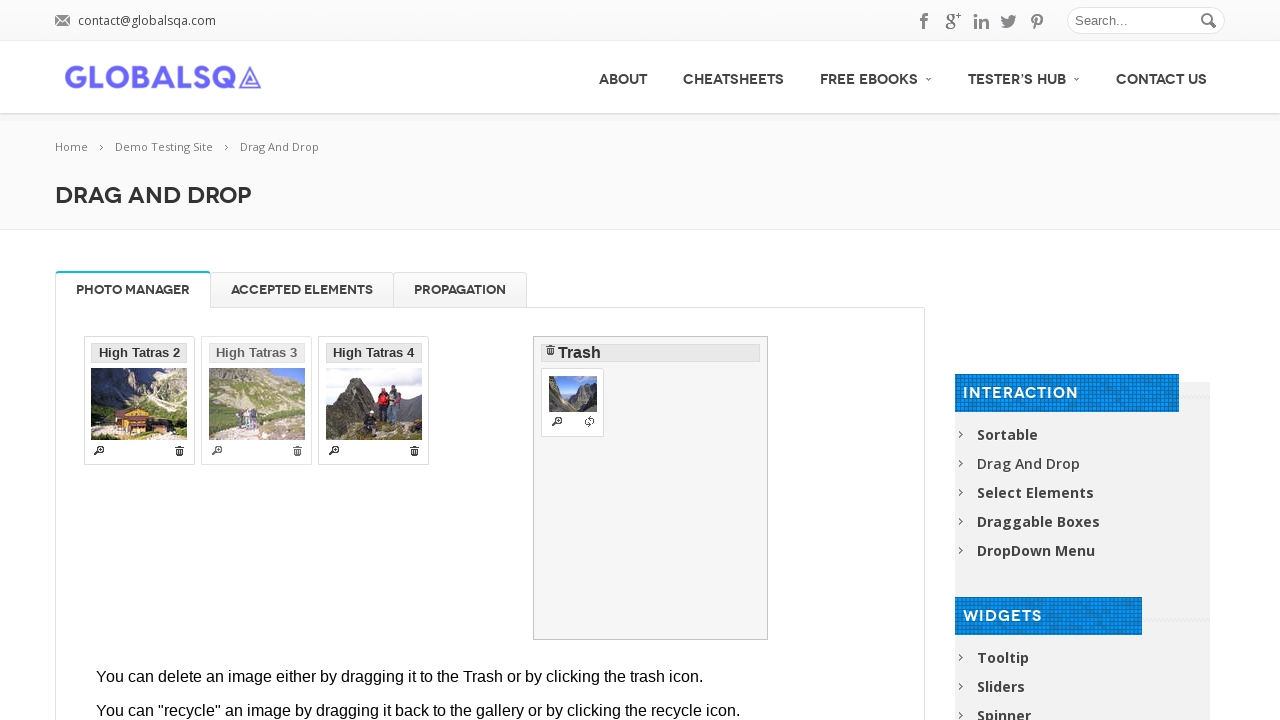

Waited 500ms after dropping item 2
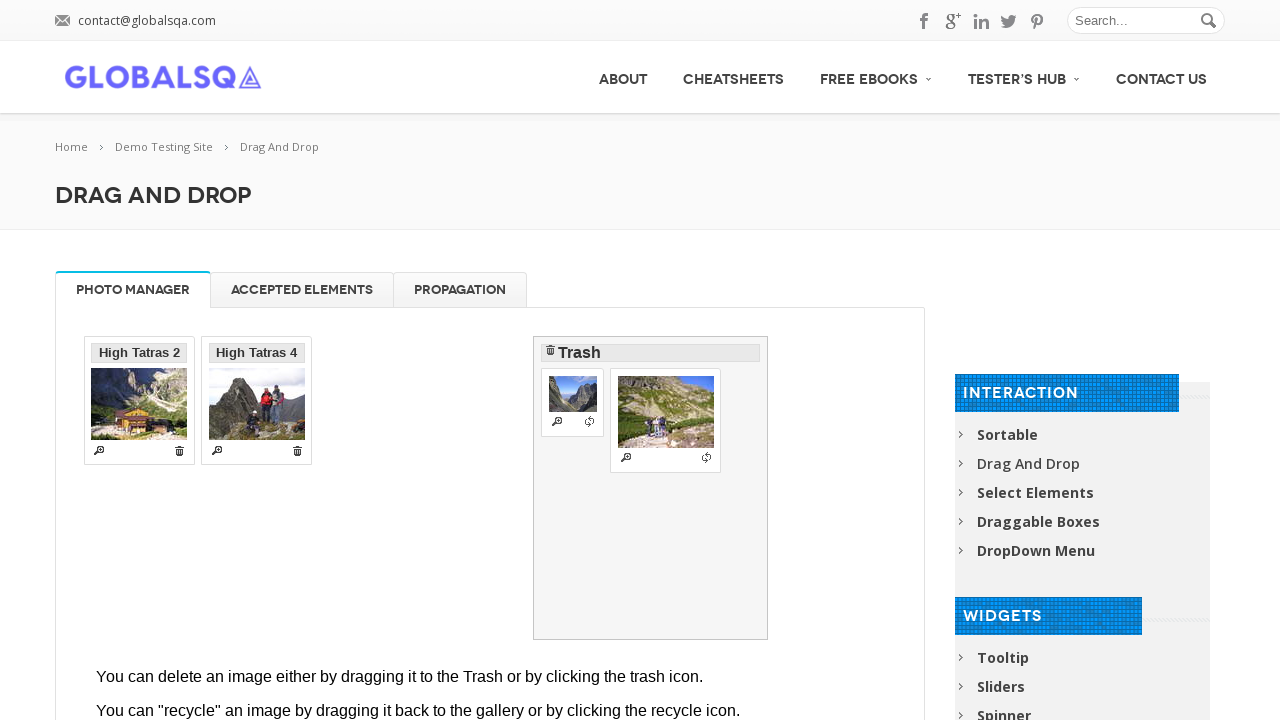

Dragged item 3 of 4 to trash container at (651, 488)
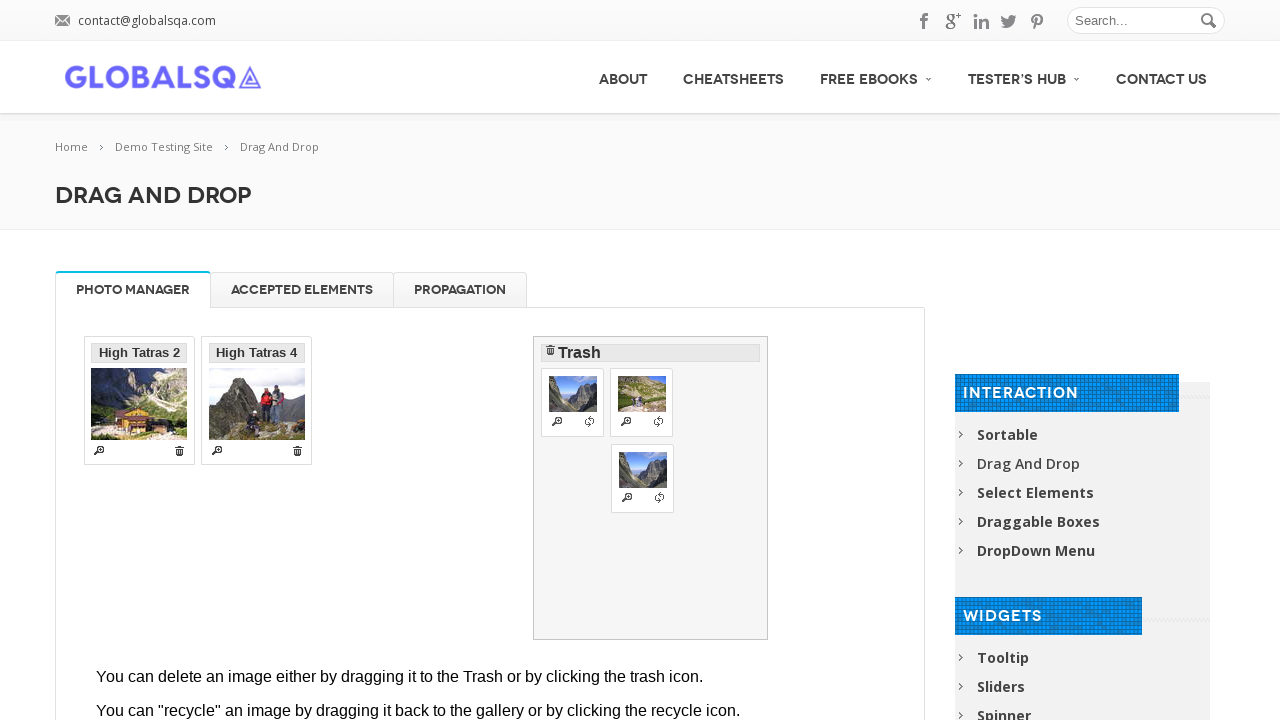

Waited 500ms after dropping item 3
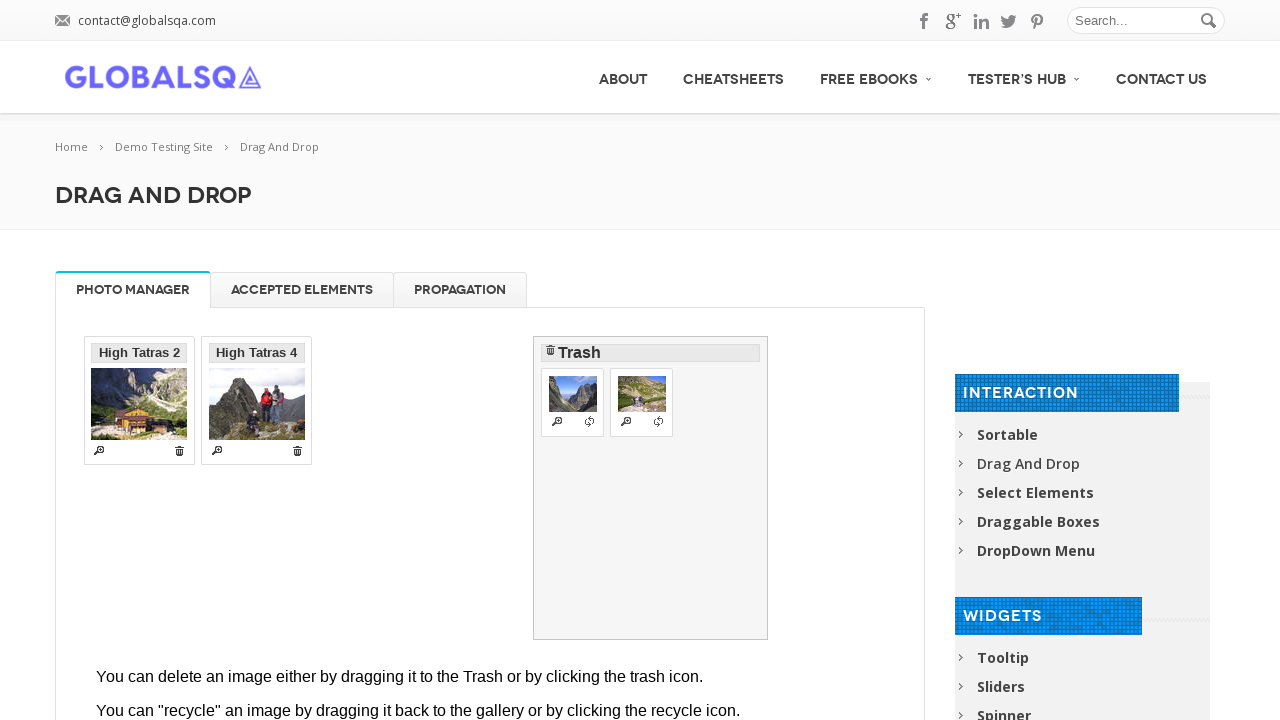

Dragged item 4 of 4 to trash container at (651, 488)
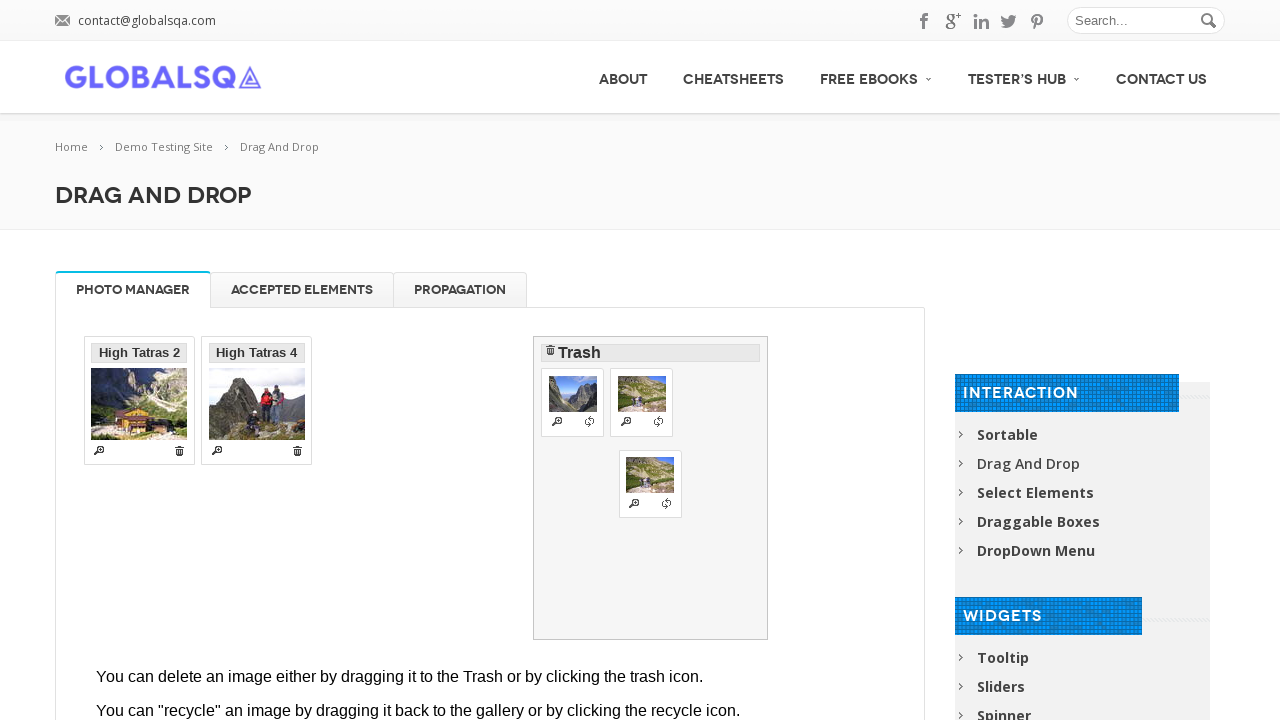

Waited 500ms after dropping item 4
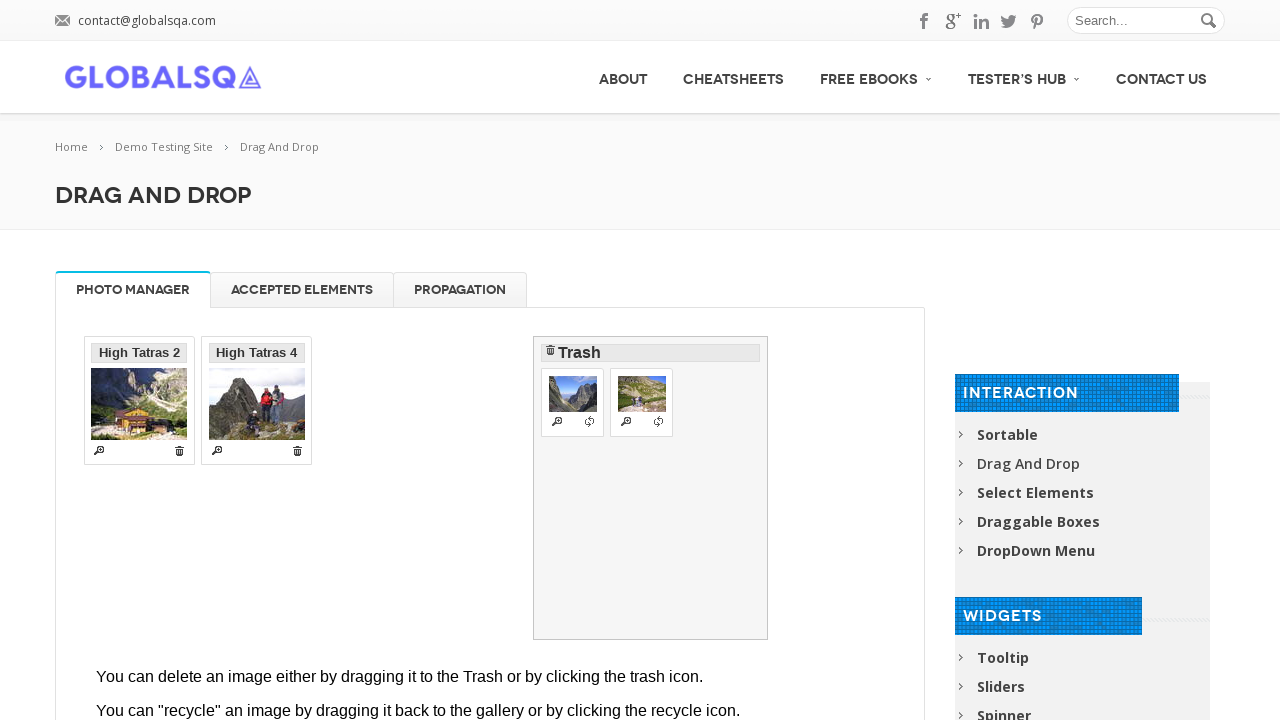

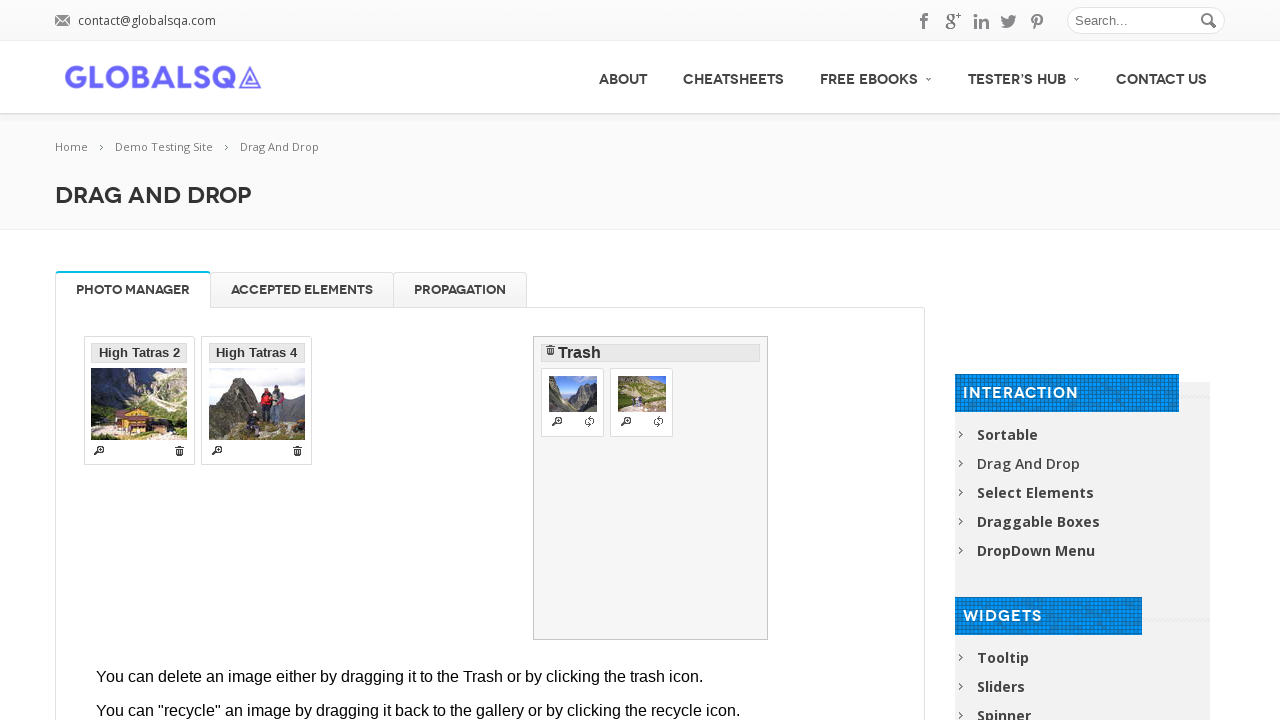